Fills in the first name and last name fields in a registration form

Starting URL: http://demo.automationtesting.in/Register.html

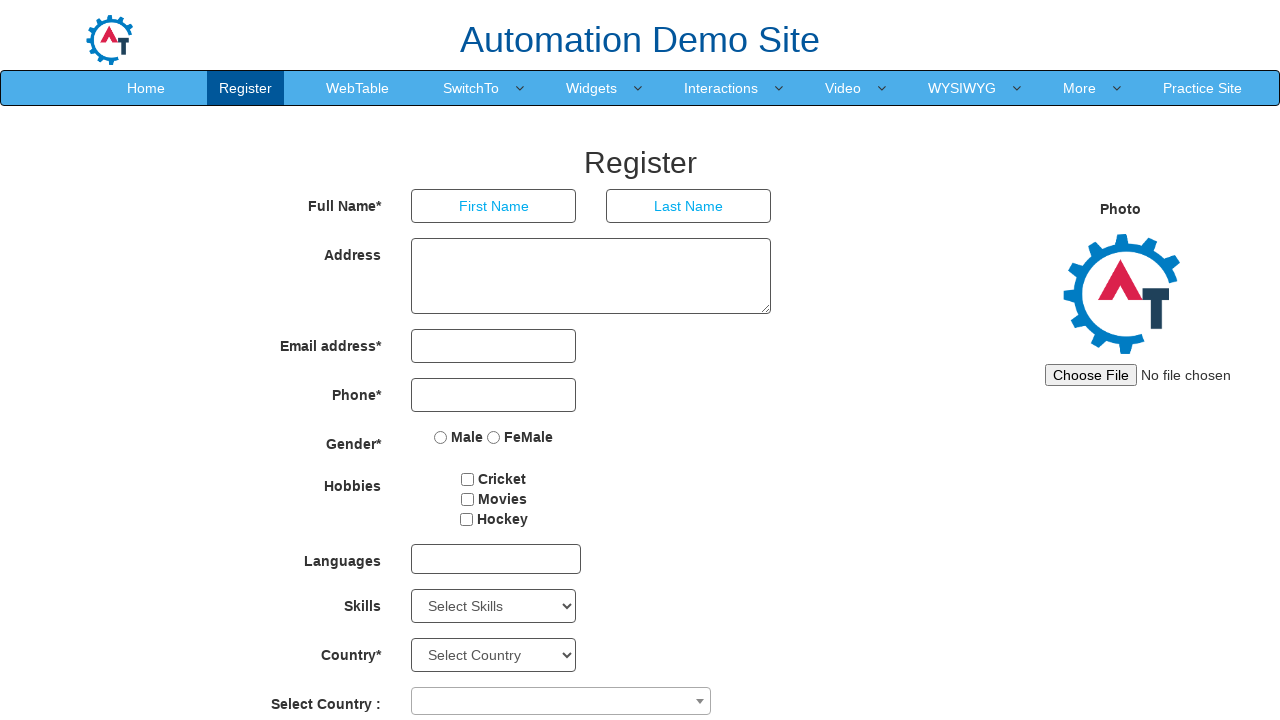

Filled first name field with 'RIANSHI' on xpath=/html/body/section/div/div/div[2]/form/div[1]/div[1]/input
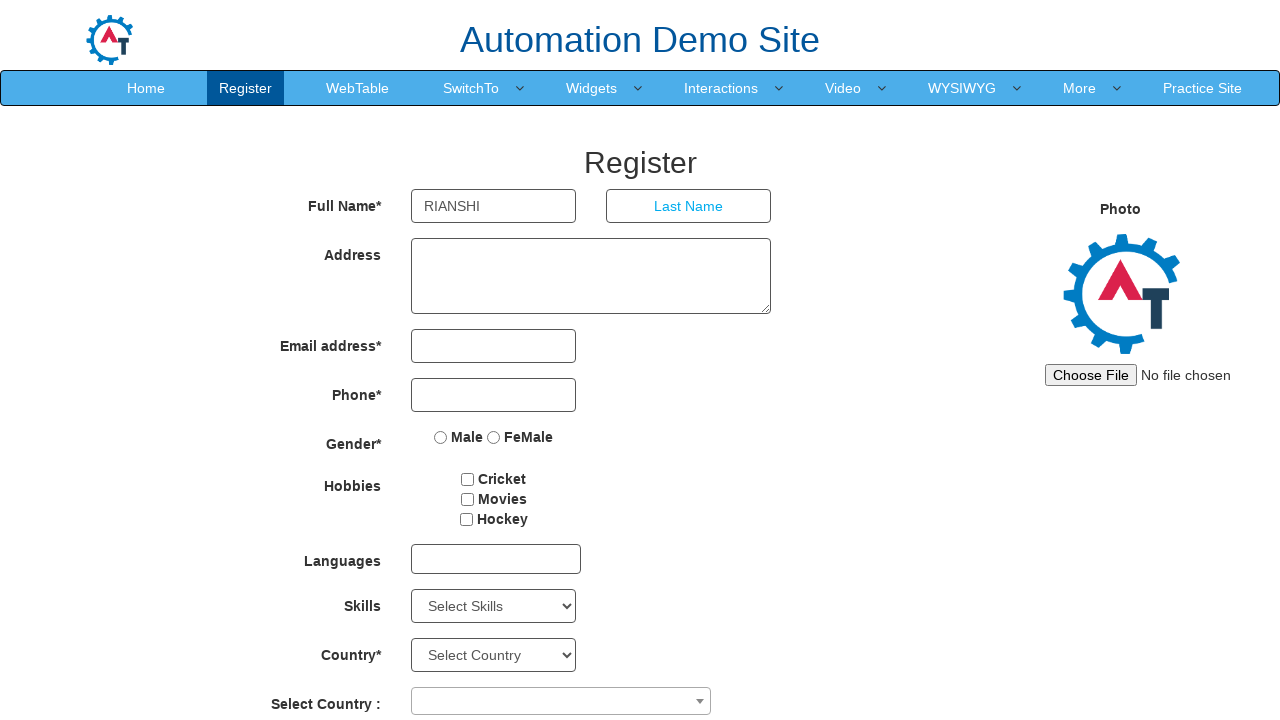

Filled last name field with 'PATIL' on xpath=/html/body/section/div/div/div[2]/form/div[1]/div[2]/input
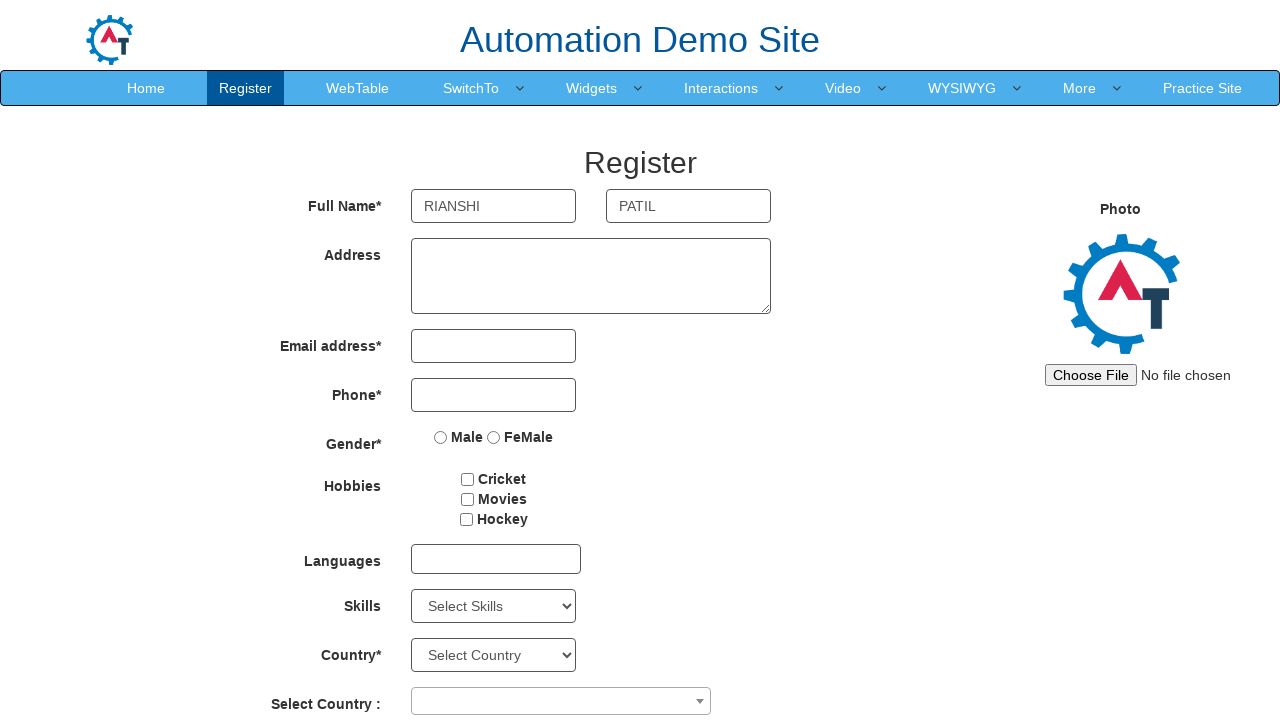

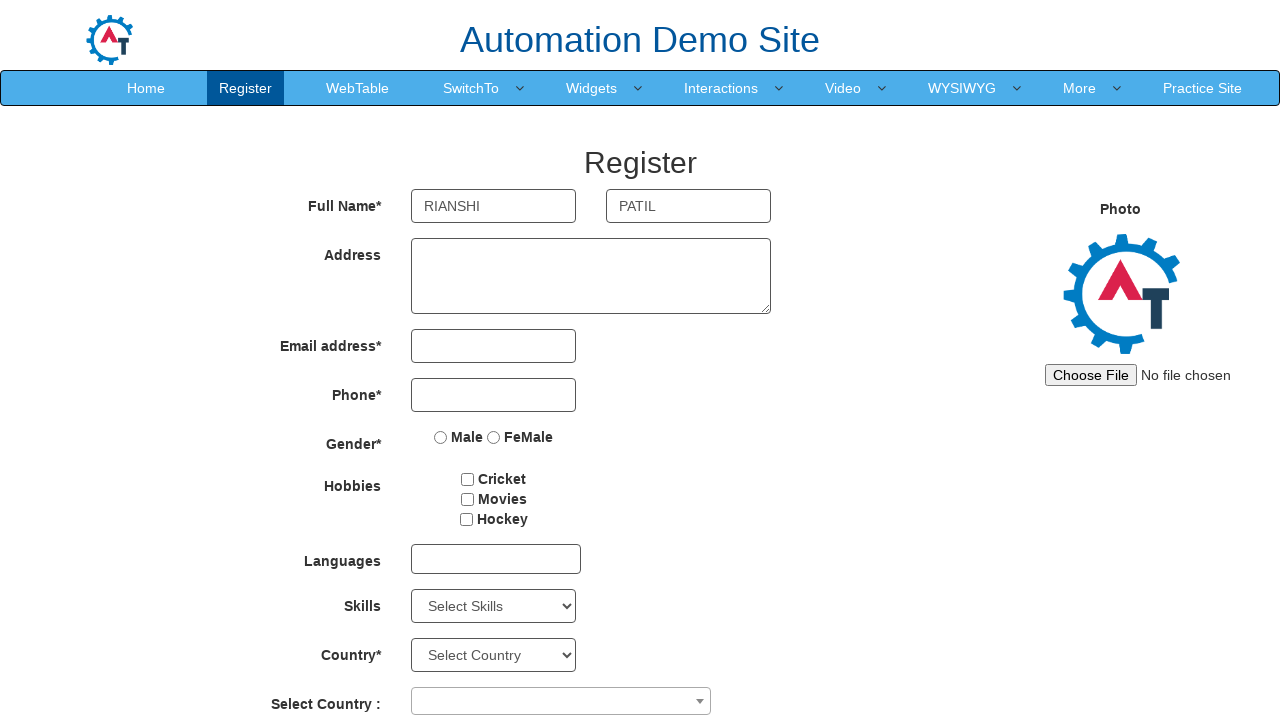